Tests network response monitoring while navigating the page

Starting URL: https://rahulshettyacademy.com/angularAppdemo/

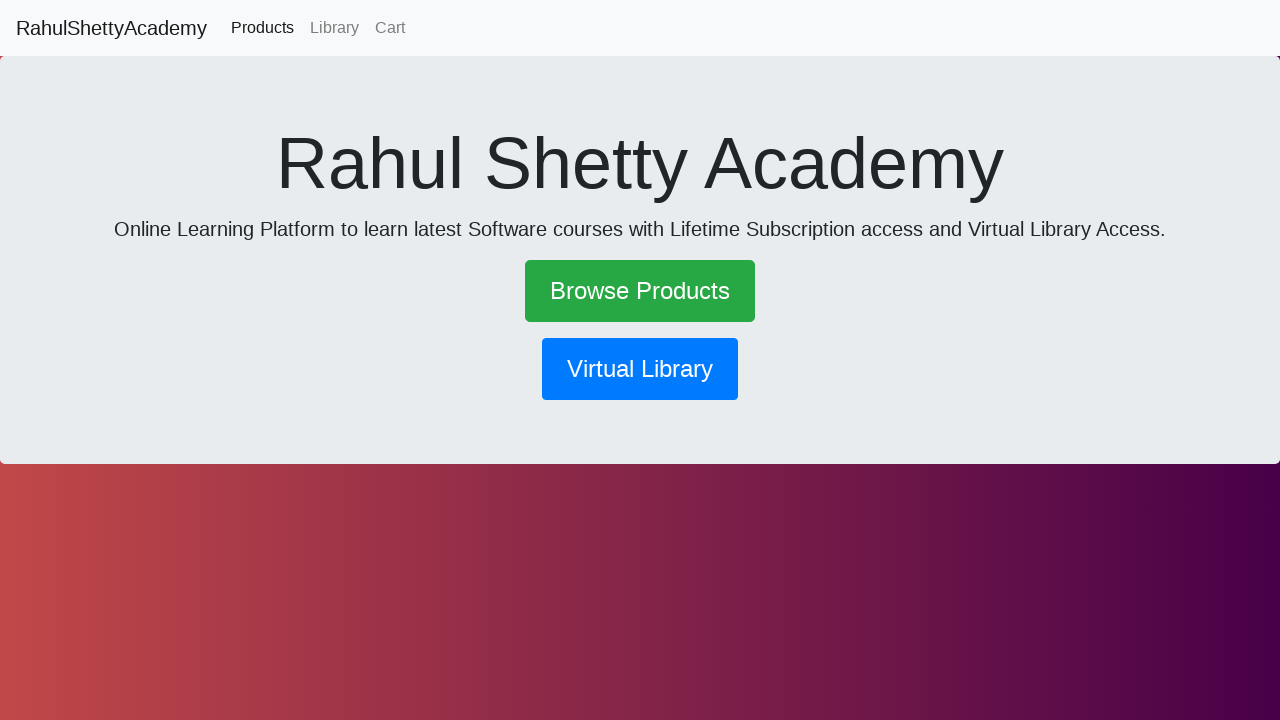

Clicked library button to trigger network requests at (640, 369) on button[routerlink*='library']
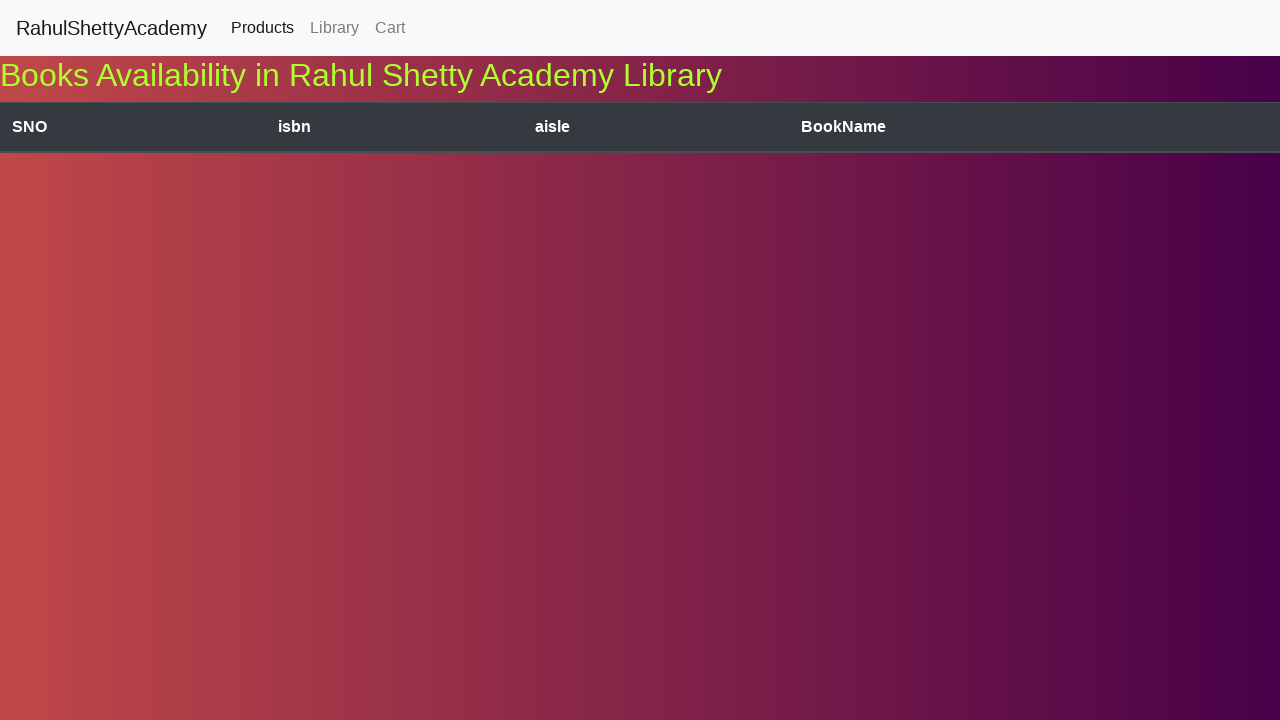

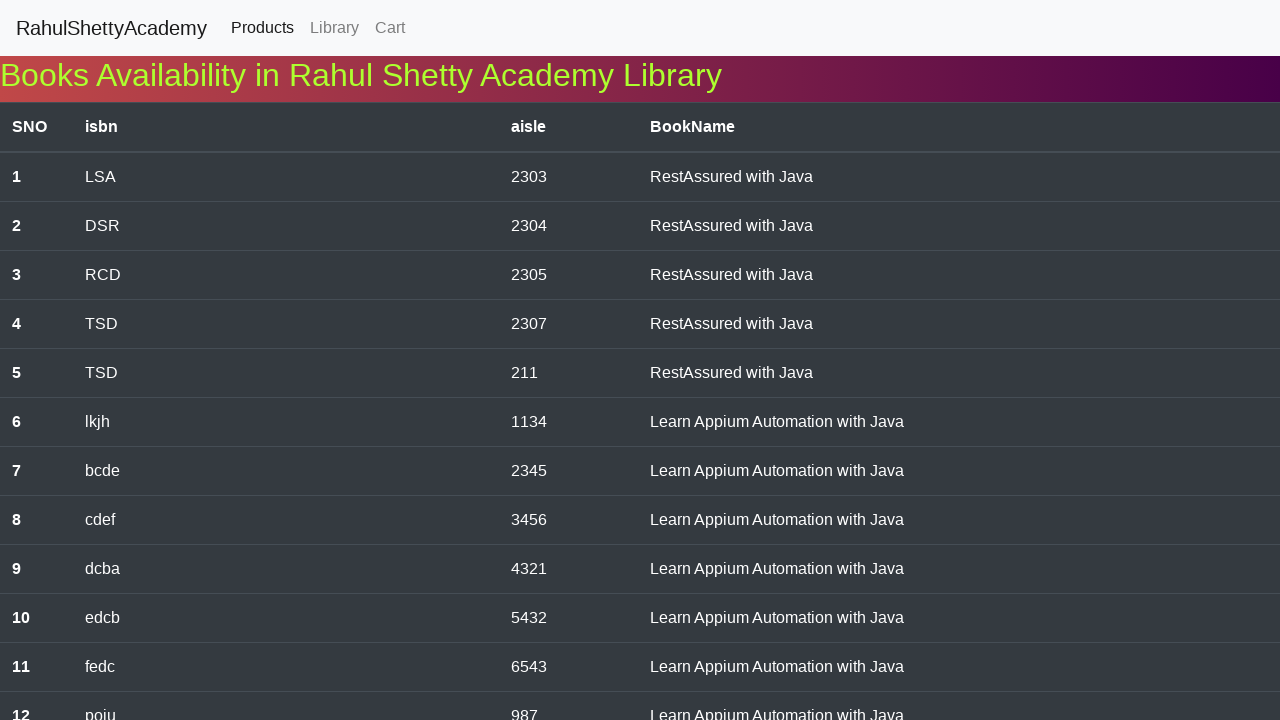